Tests registration form by filling in first name, last name, and email fields, then submitting the form and verifying successful registration message

Starting URL: http://suninjuly.github.io/registration1.html

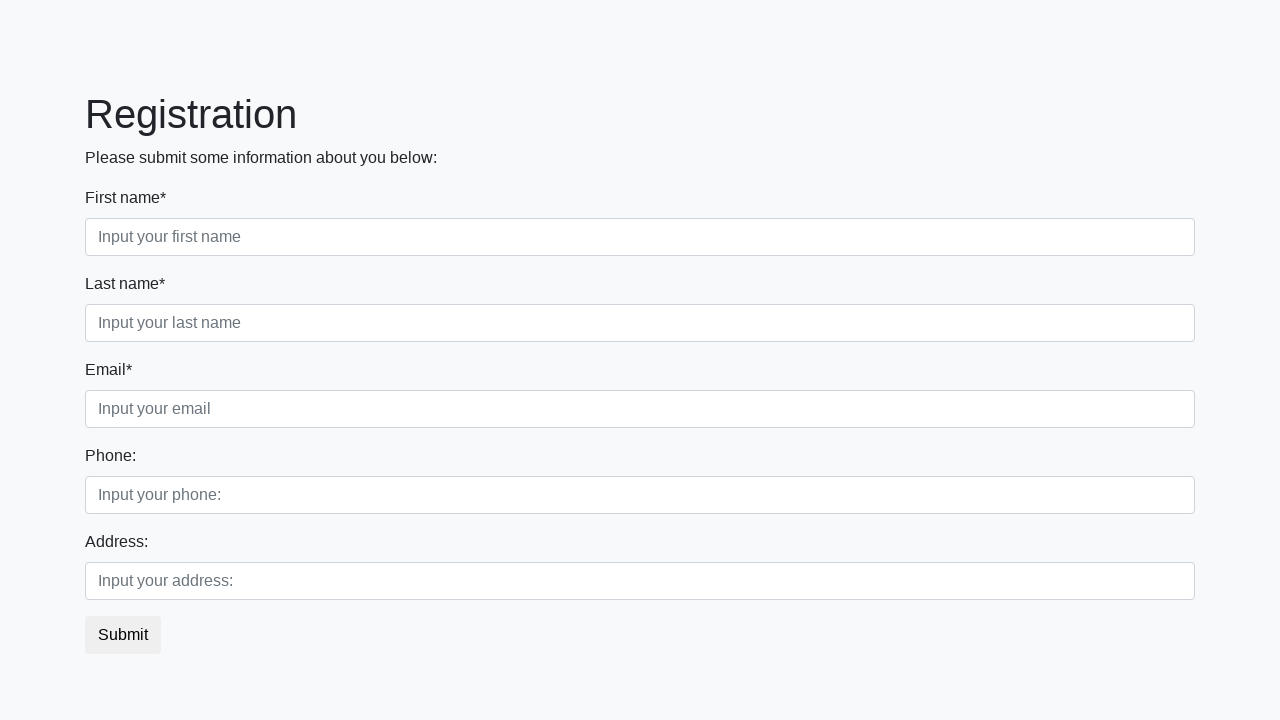

Filled first name field with 'Ivan' on div.first_block div.form-group.first_class input[type="text"]
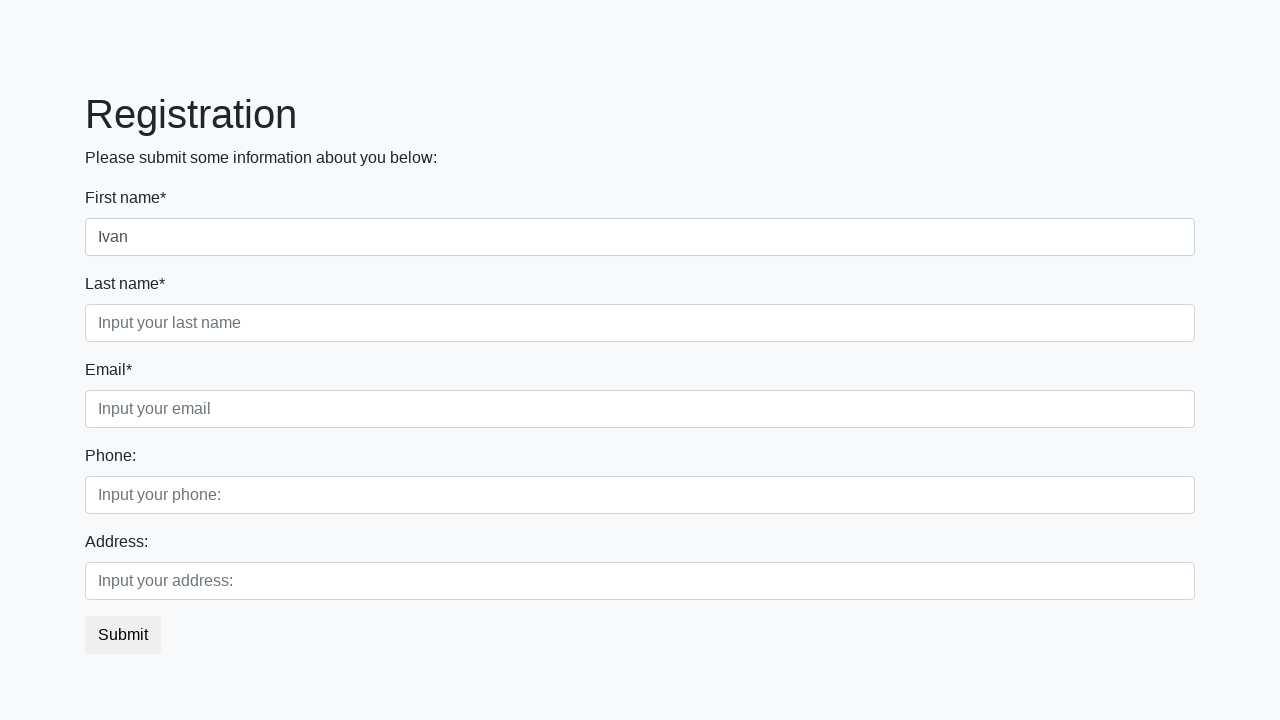

Filled last name field with 'Olegovich' on div.first_block div.form-group.second_class input[type="text"]
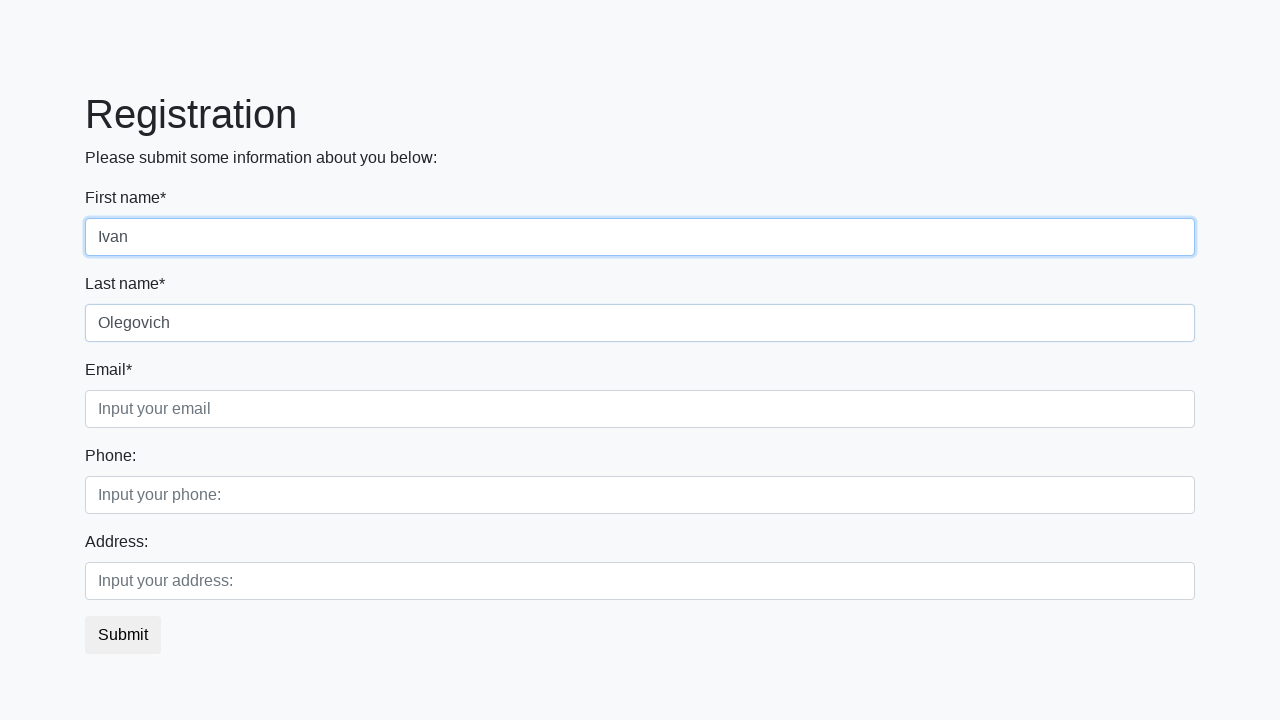

Filled email field with 'ivan_olegovich@gmail.com' on div.first_block div.form-group.third_class input[type="text"]
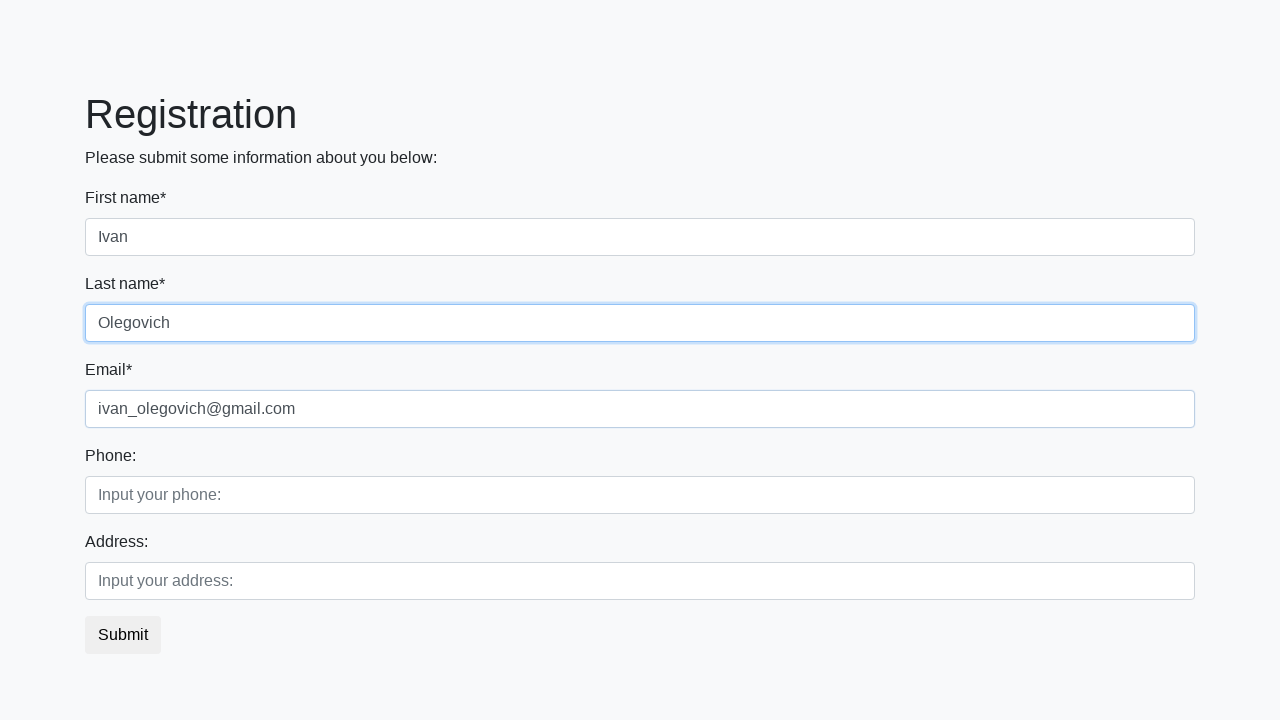

Clicked submit button to register at (123, 635) on button.btn
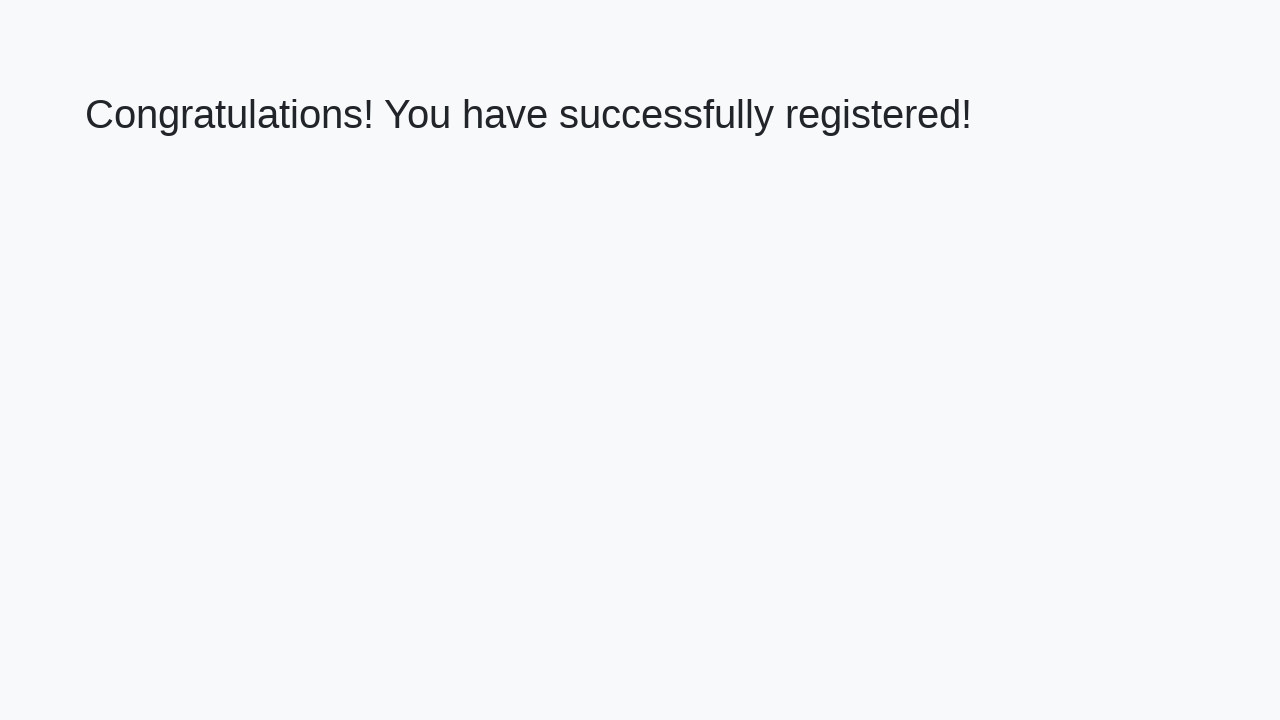

Success message heading loaded
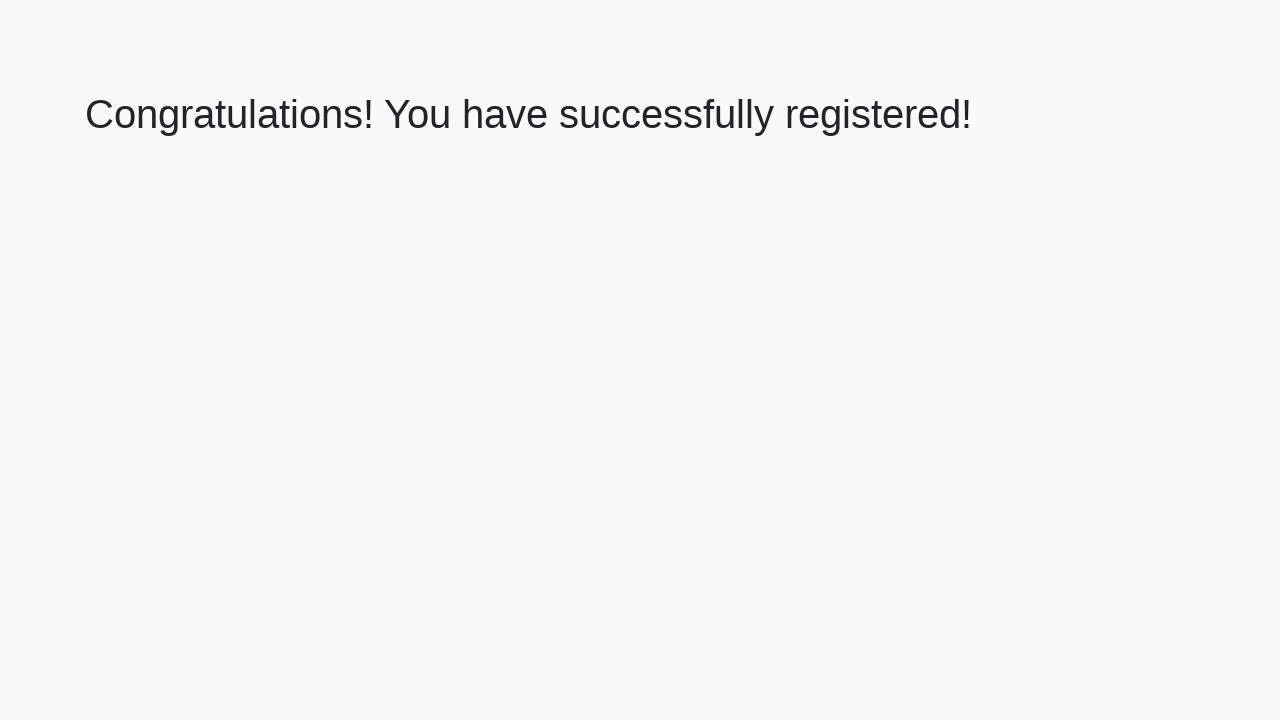

Retrieved success message text
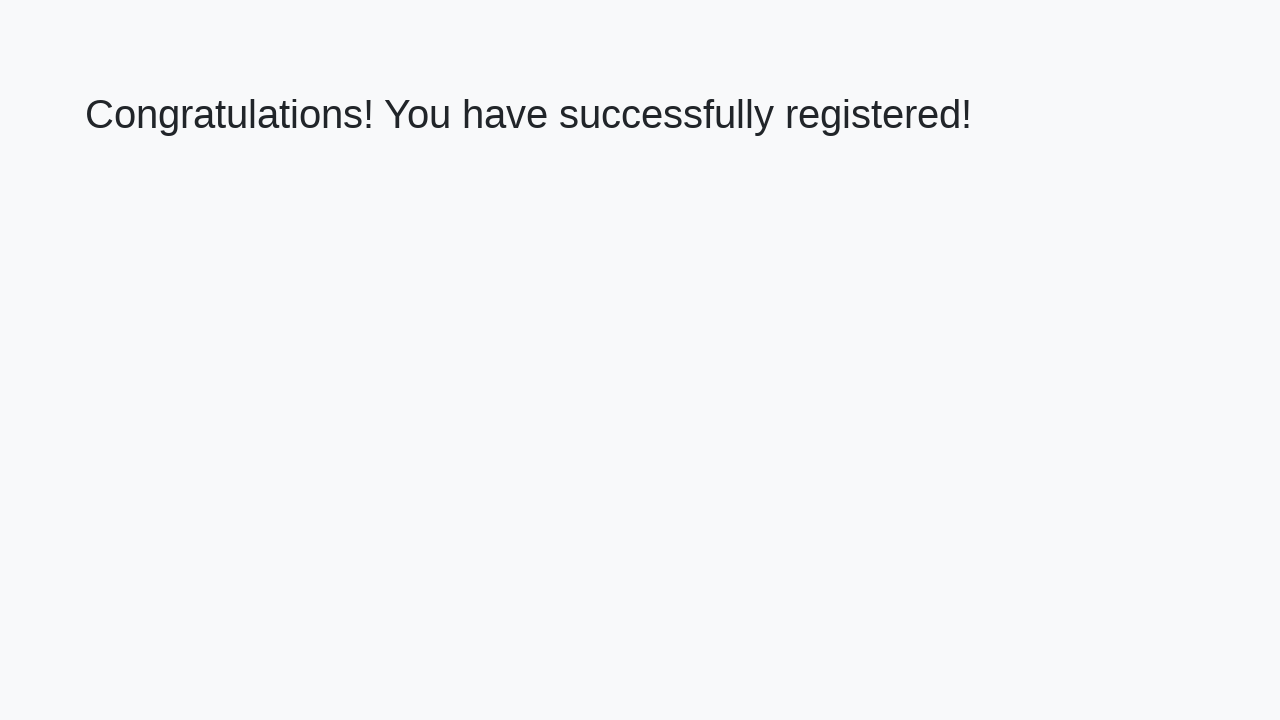

Verified successful registration message
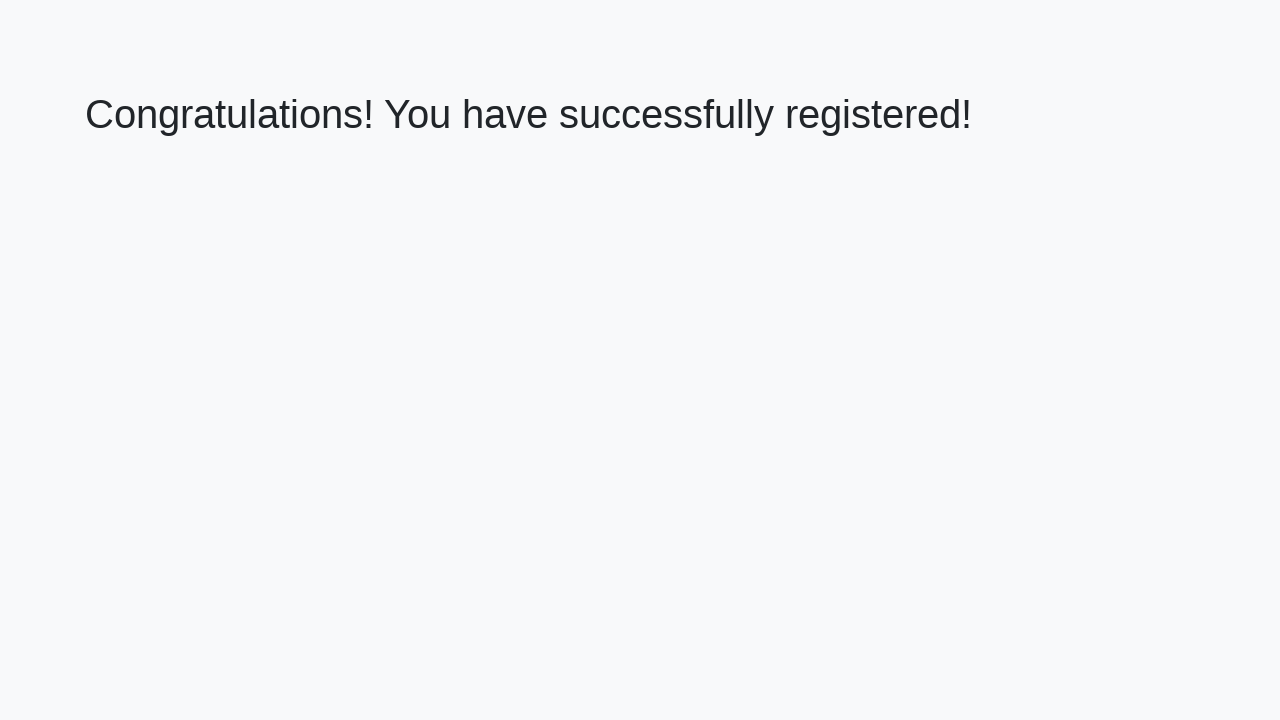

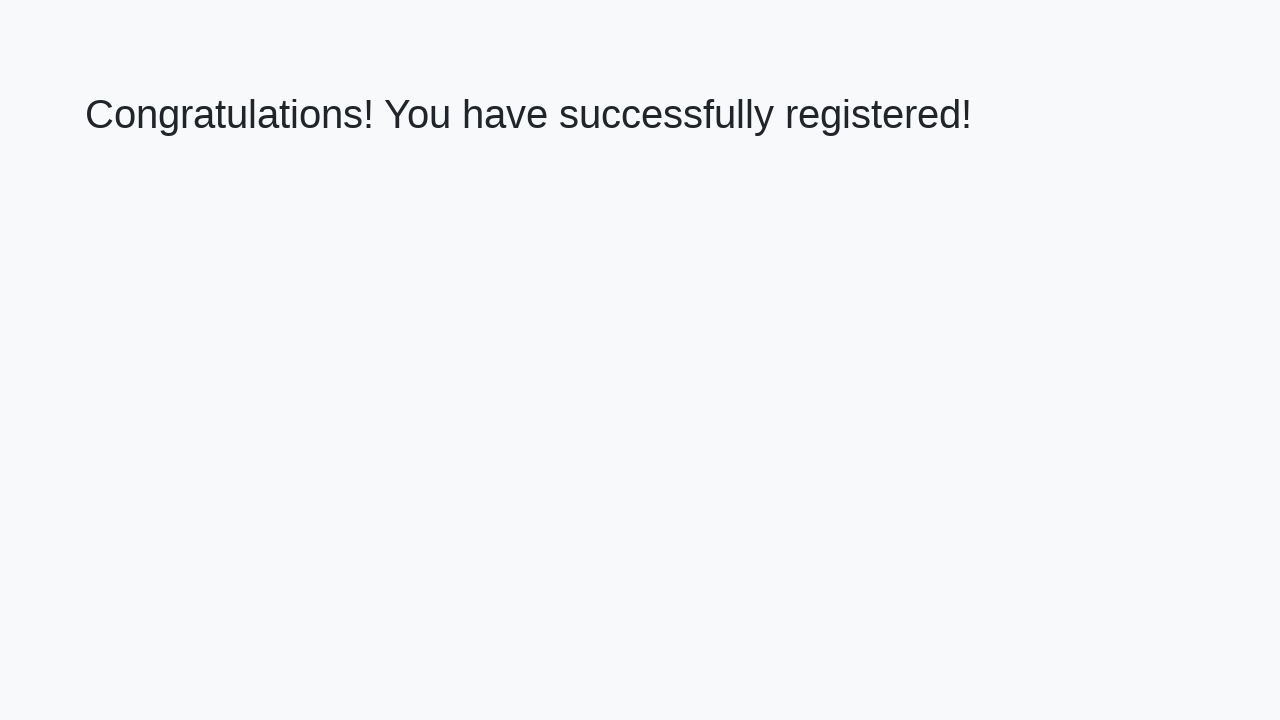